Tests drag and drop functionality by dragging a source element and dropping it onto a target element on the DemoQA droppable page

Starting URL: https://demoqa.com/droppable/

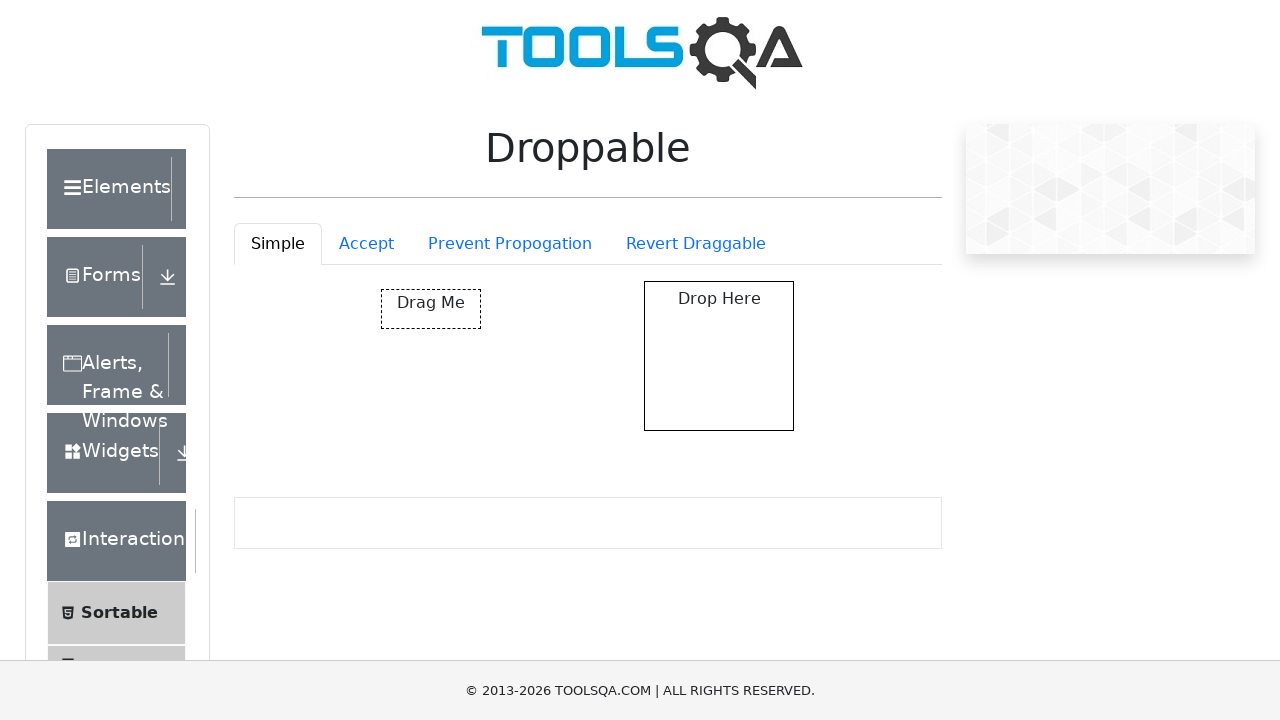

Waited for draggable element to be present
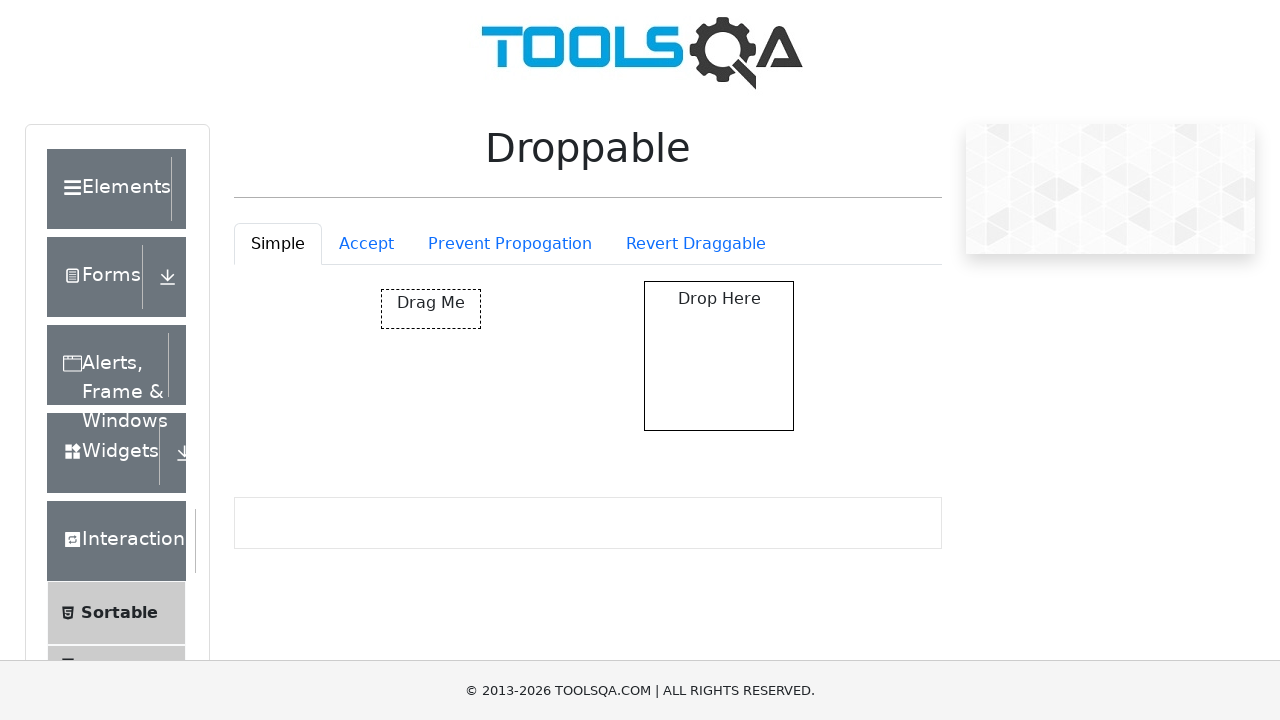

Waited for droppable element to be present
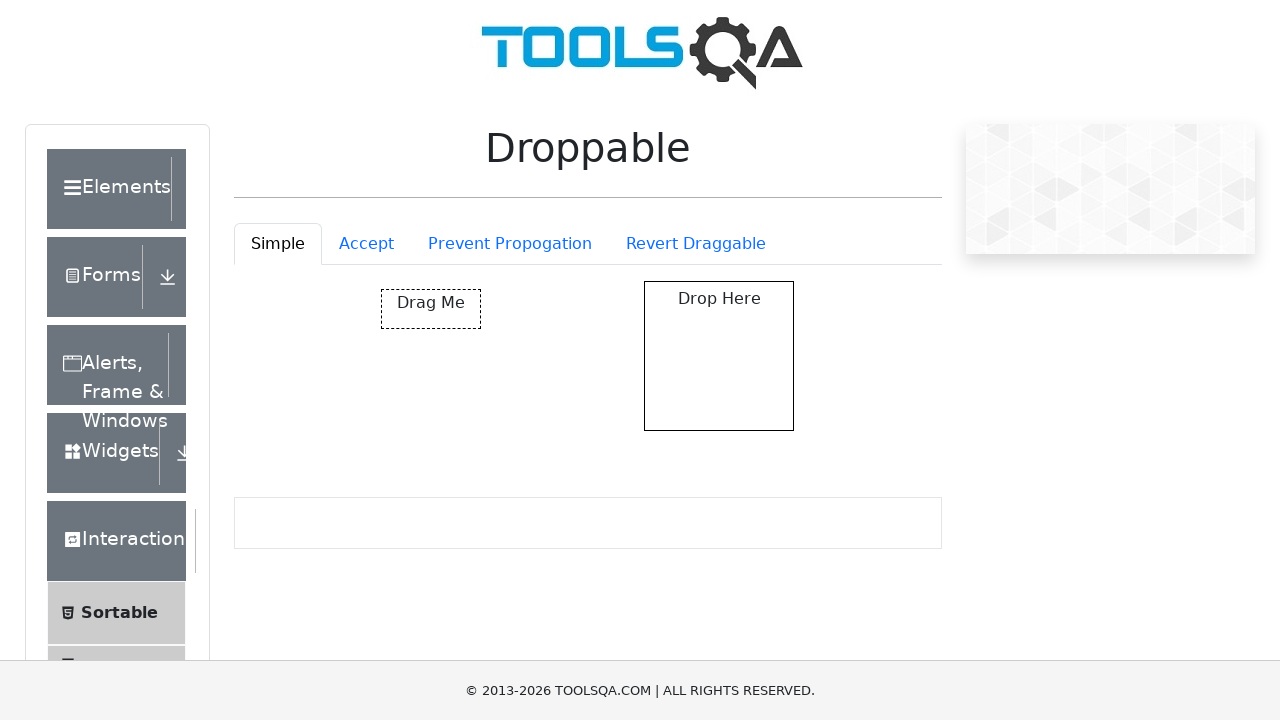

Dragged source element and dropped it onto target element at (719, 356)
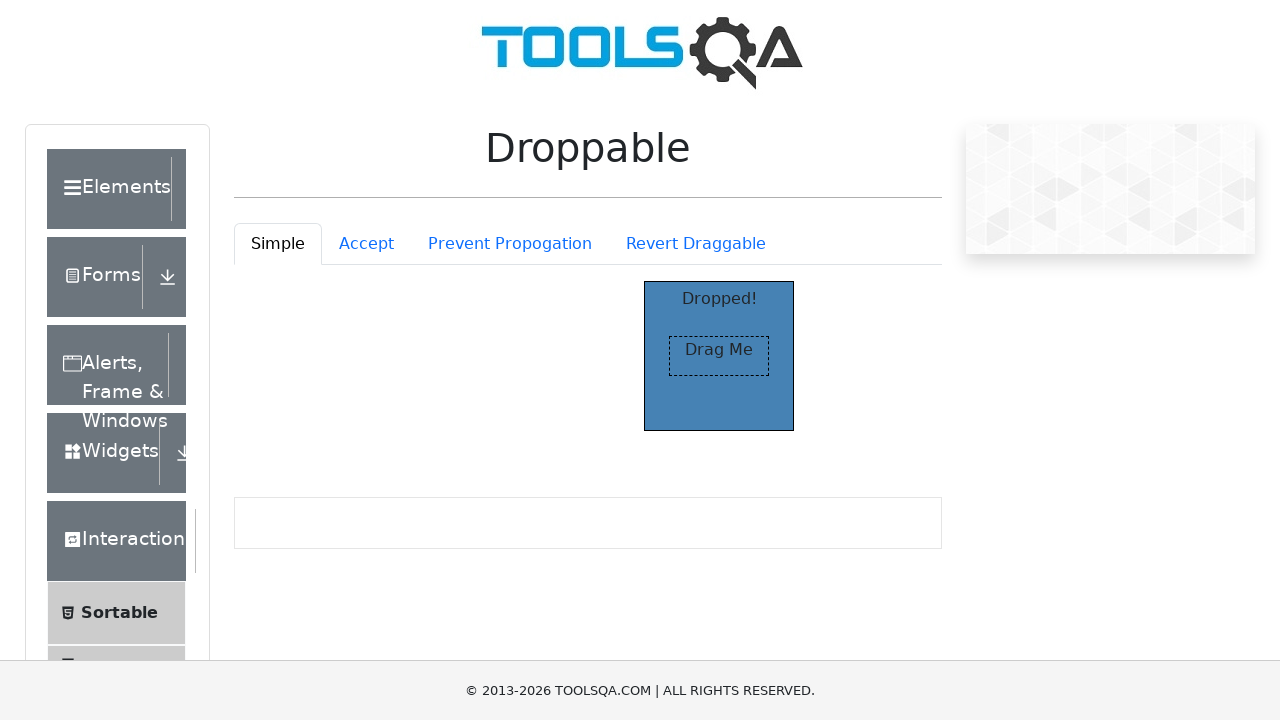

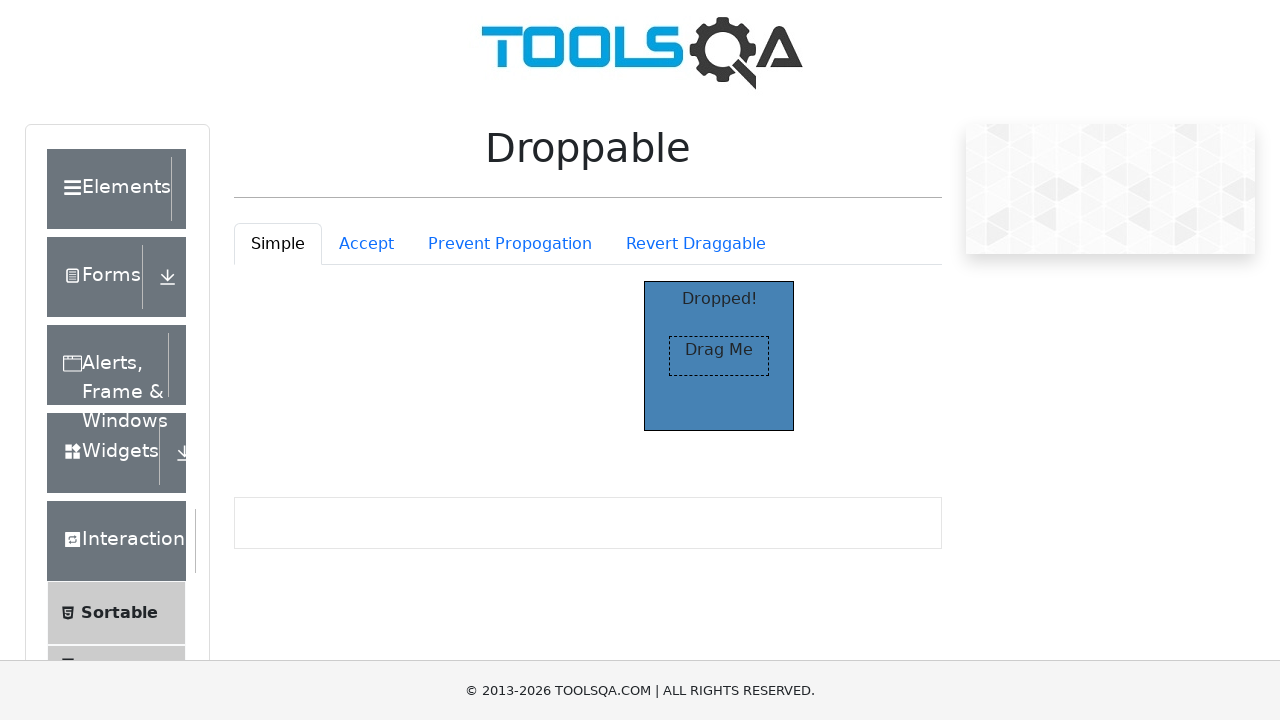